Tests radio button functionality by selecting different radio button options and verifying the displayed text

Starting URL: https://www.tutorialspoint.com/selenium/practice/selenium_automation_practice.php

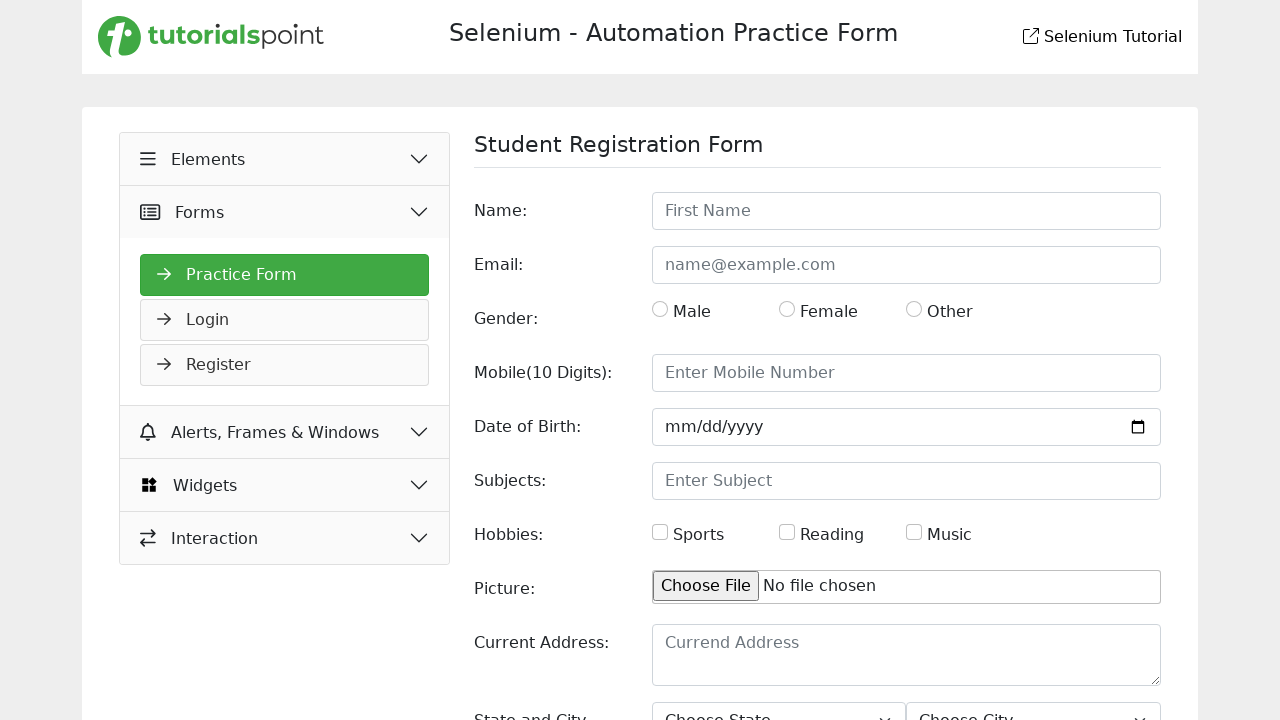

Clicked on Elements button at (285, 159) on xpath=//button[normalize-space()='Elements']
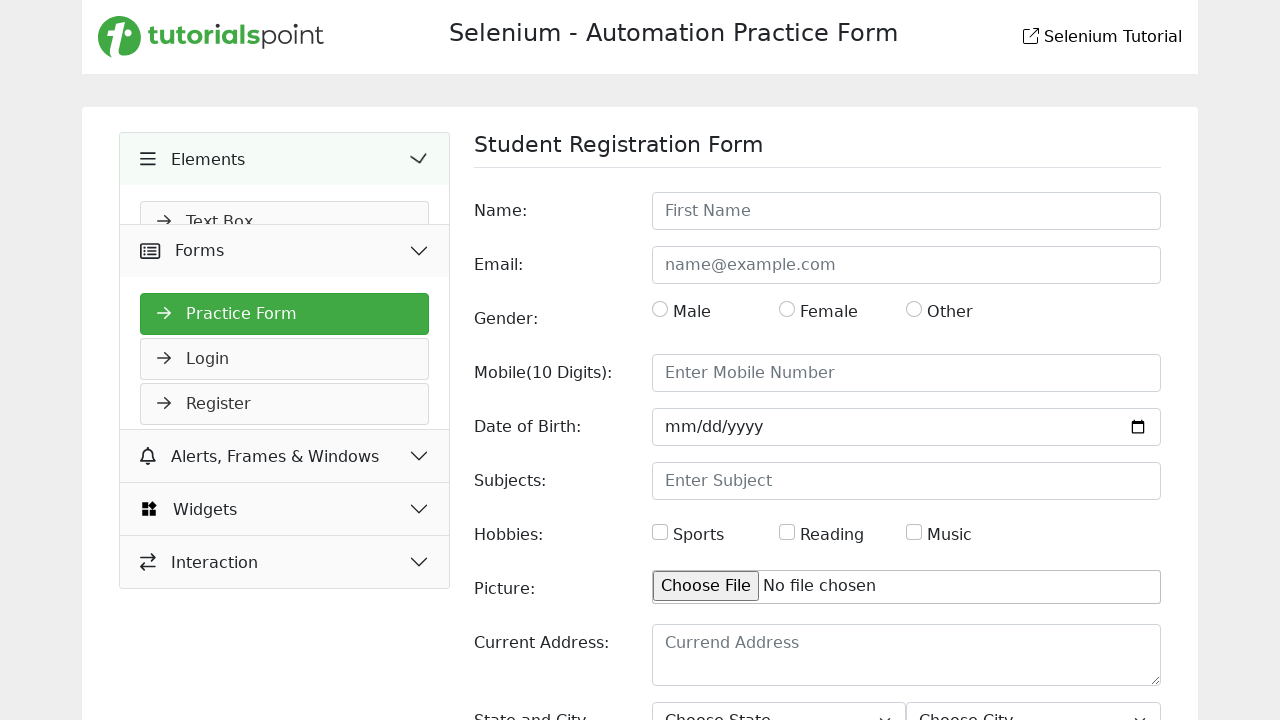

Clicked on Radio Button link at (285, 312) on xpath=//a[normalize-space()='Radio Button']
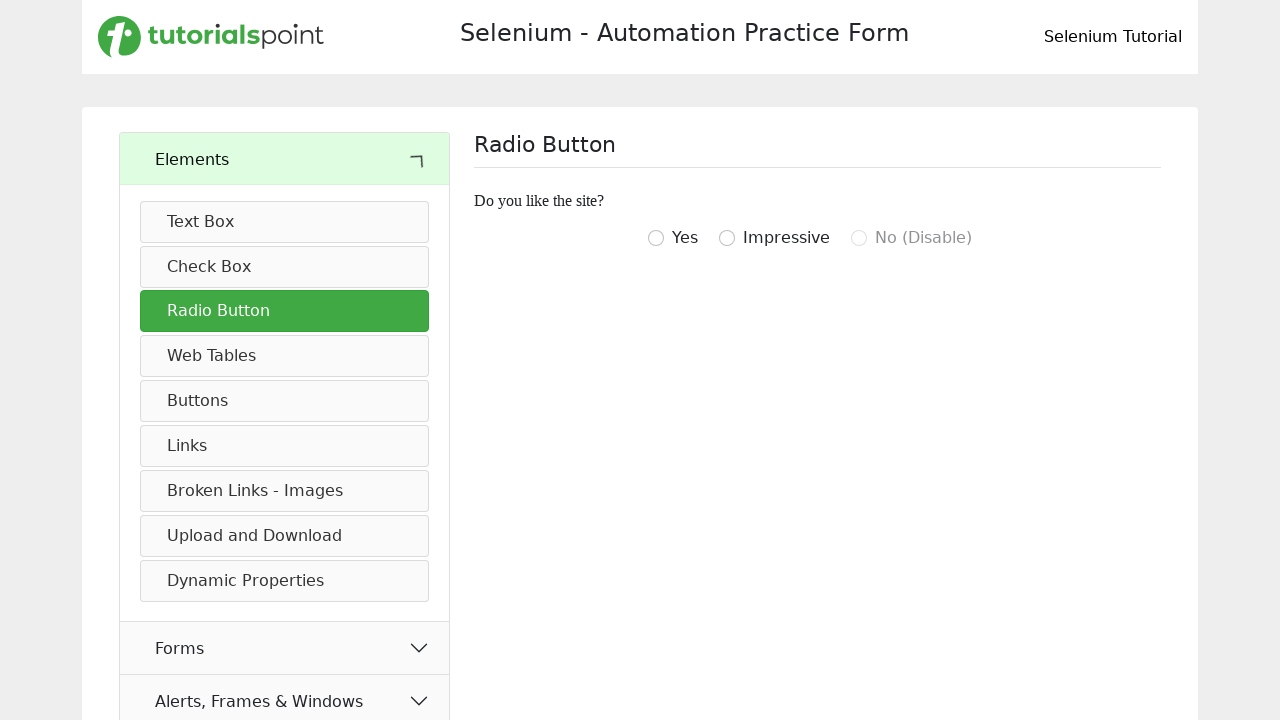

Selected first radio button (igottwo) at (656, 238) on input[value='igottwo']
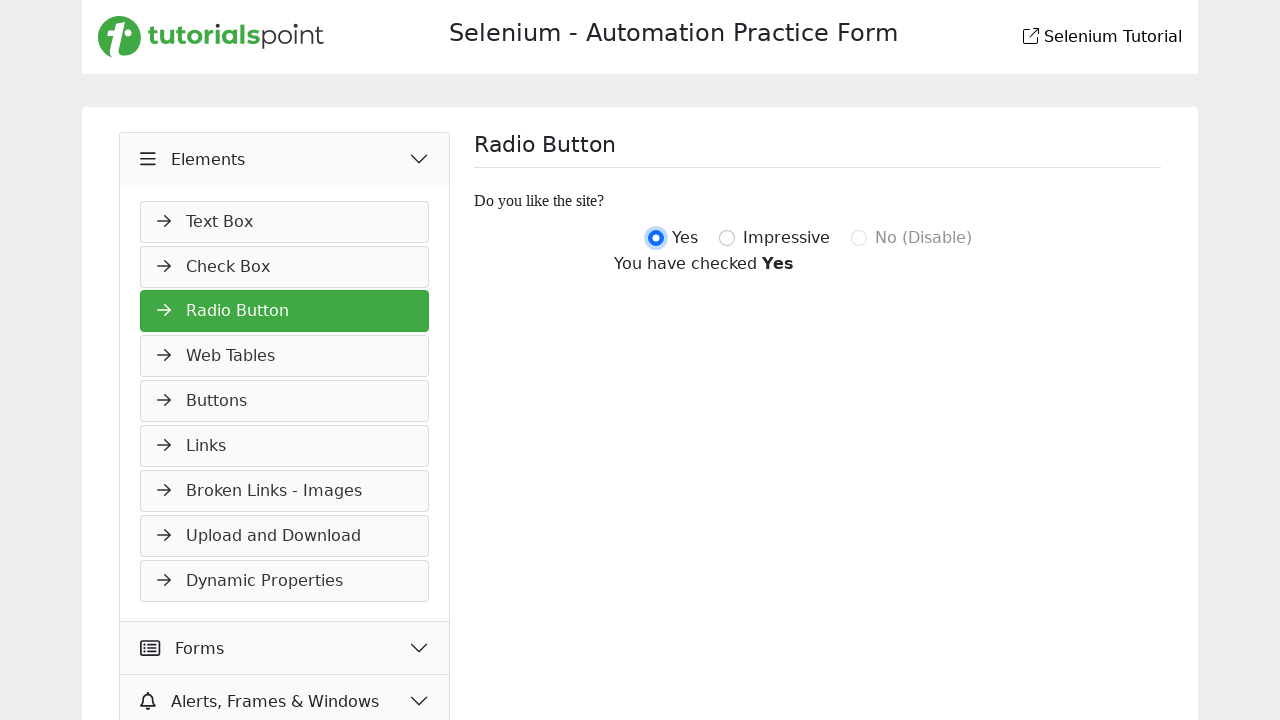

Verified check text is displayed after selecting first radio button
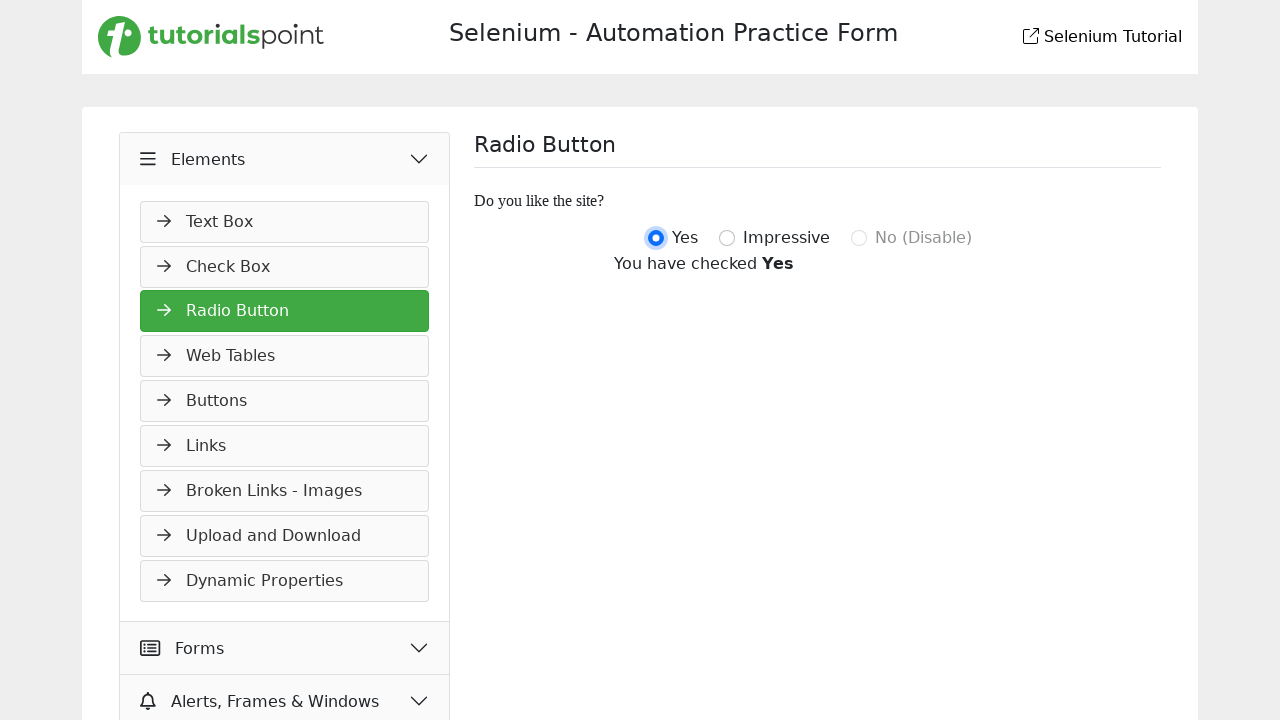

Selected second radio button (igotthree) at (727, 238) on input[value='igotthree']
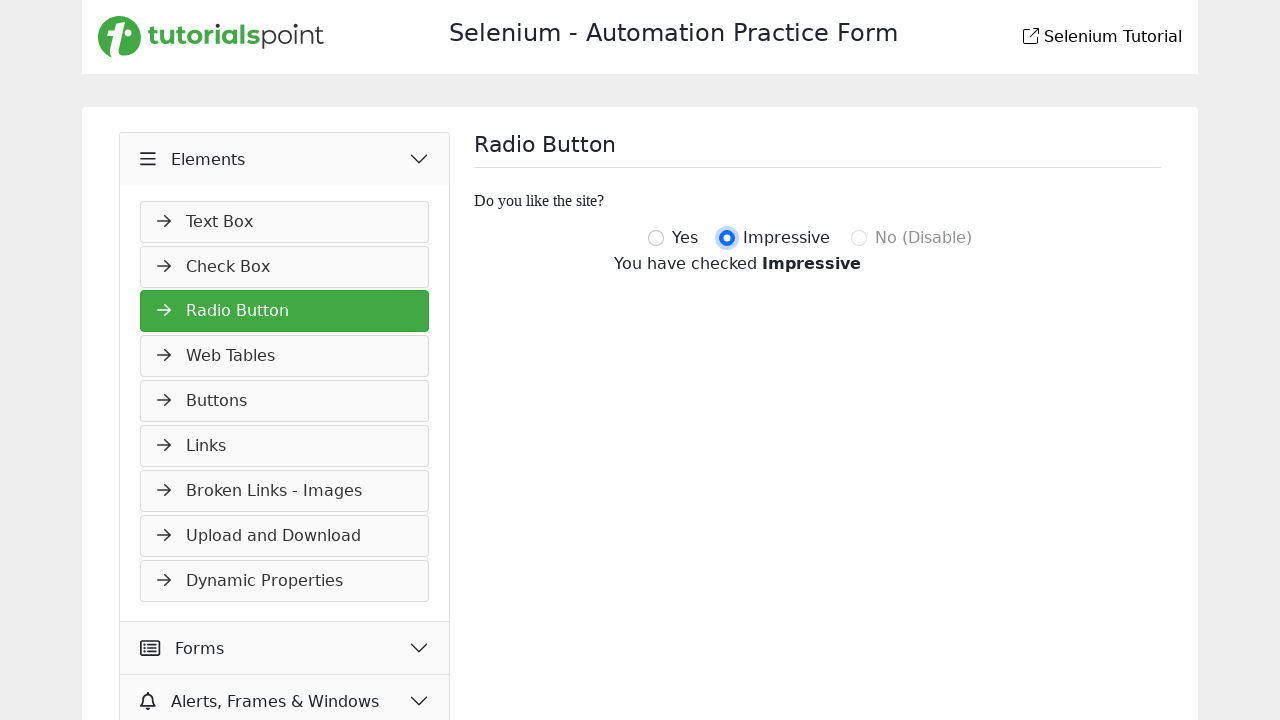

Verified check1 text is displayed after selecting second radio button
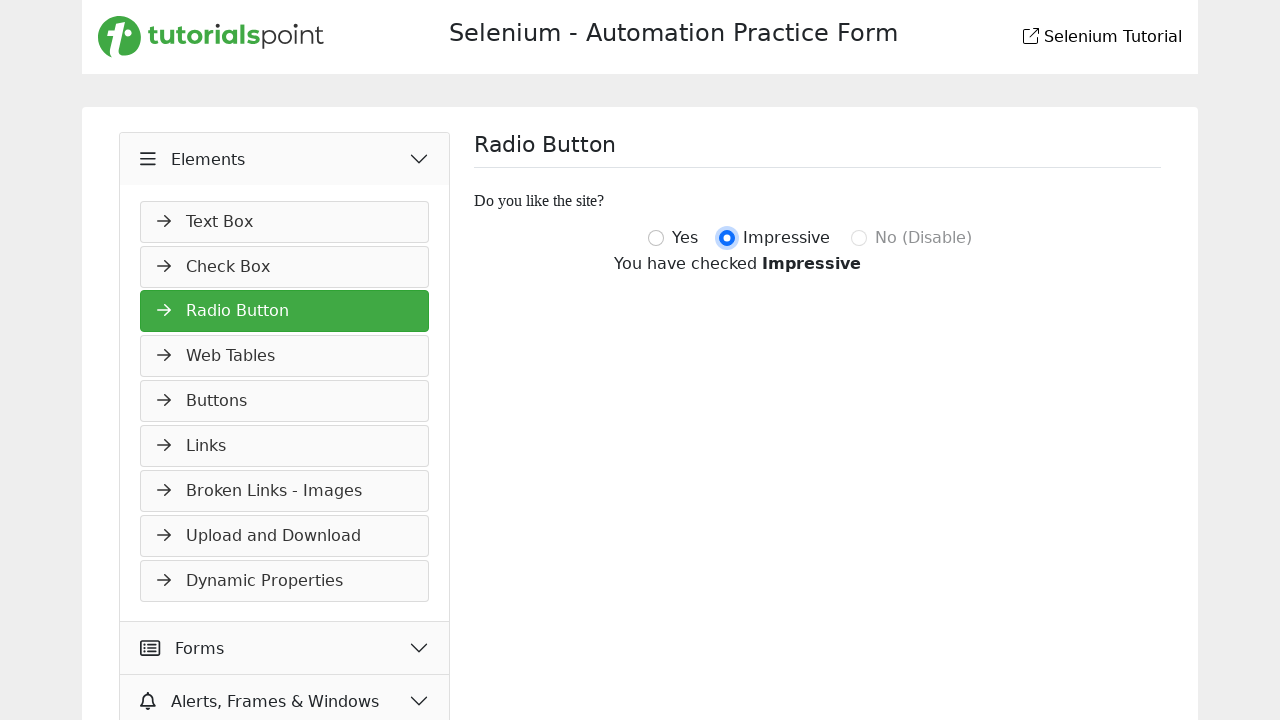

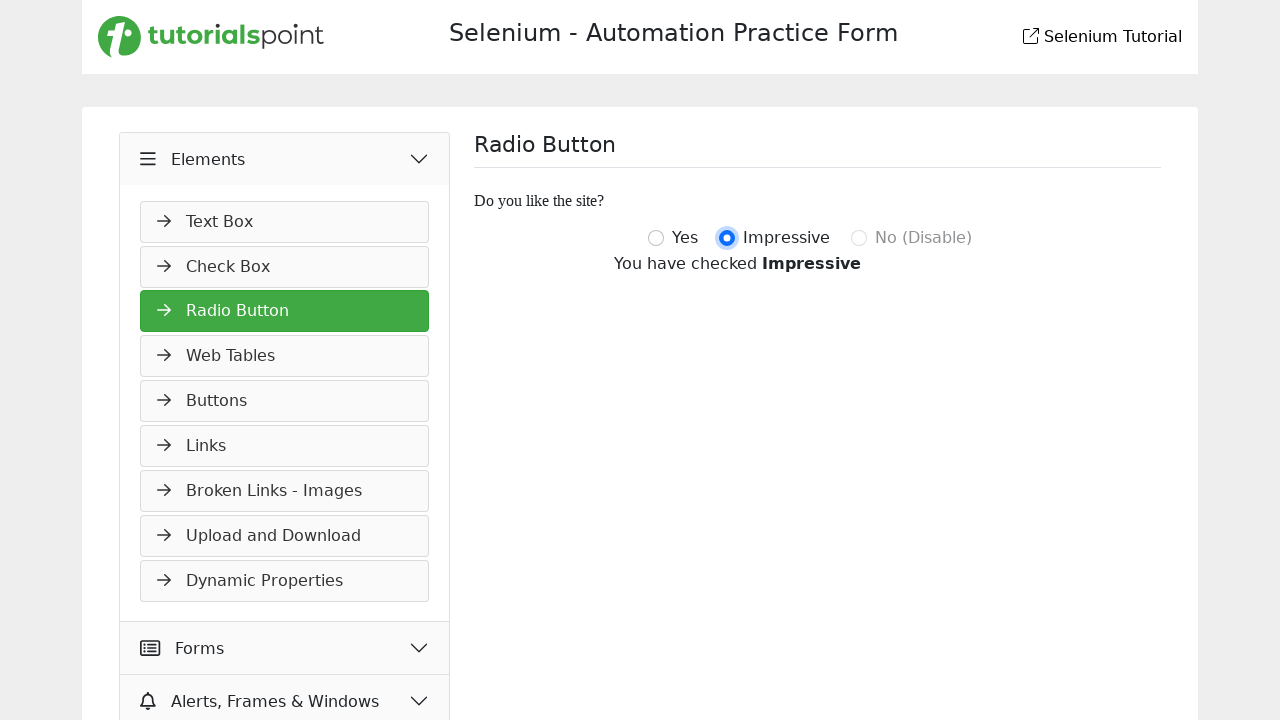